Navigates through category cards, clicks on a place, and returns to home page

Starting URL: https://www.navigator.ba/#/categories

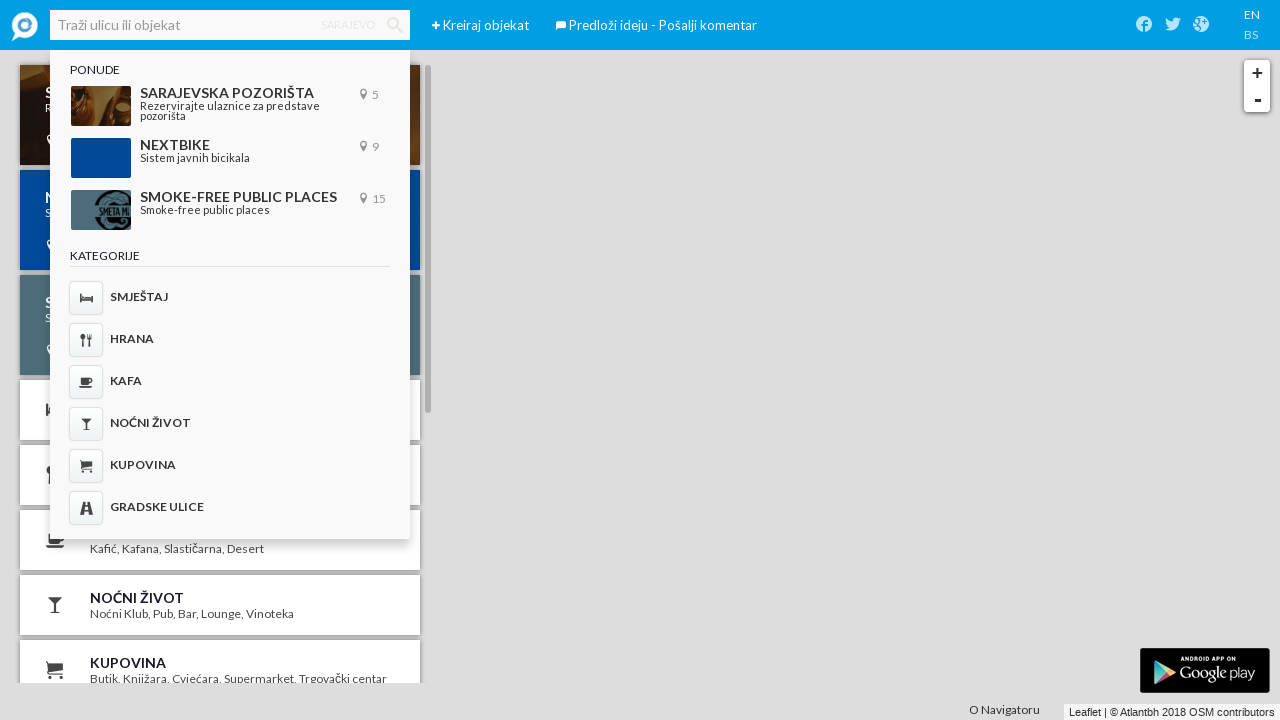

Clicked on theater category card (Sarajevska pozorista) at (230, 106) on a[href='#/list/sarajevska-pozorista']
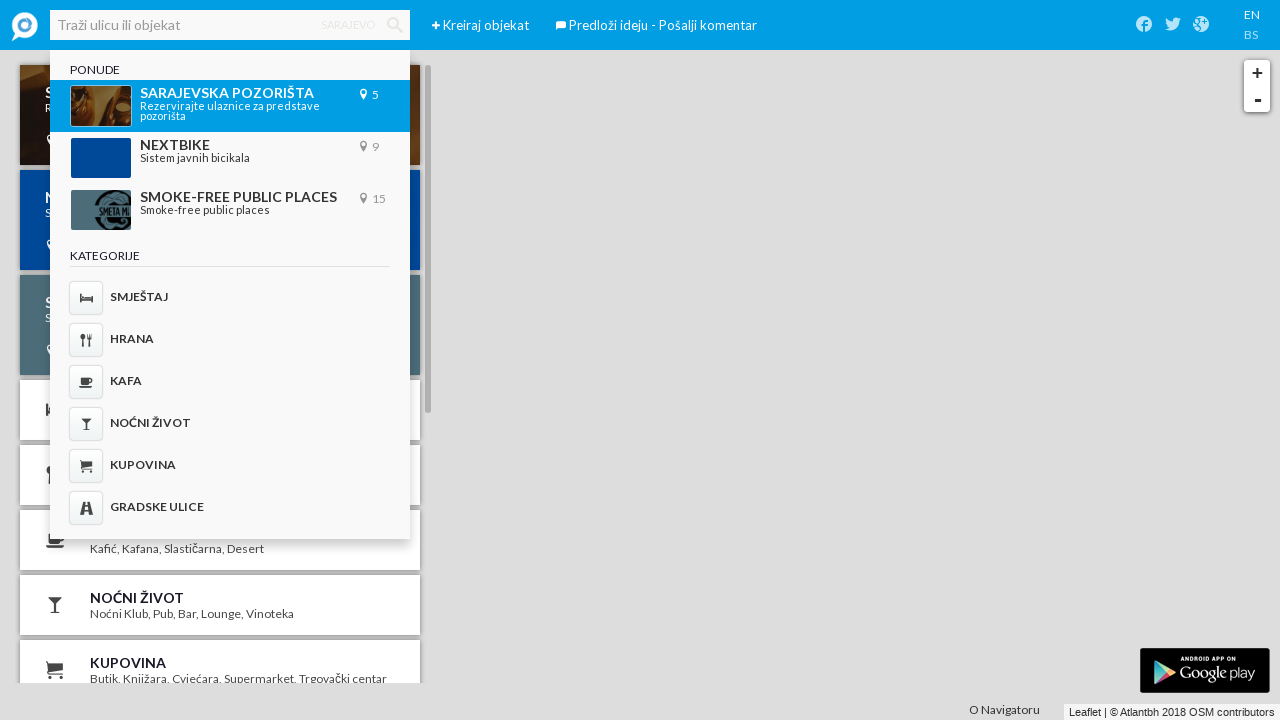

Clicked on specific place (Narodno pozoriste) at (220, 122) on a[href='#/p/narodno-pozoriste?list=sarajevska-pozorista']
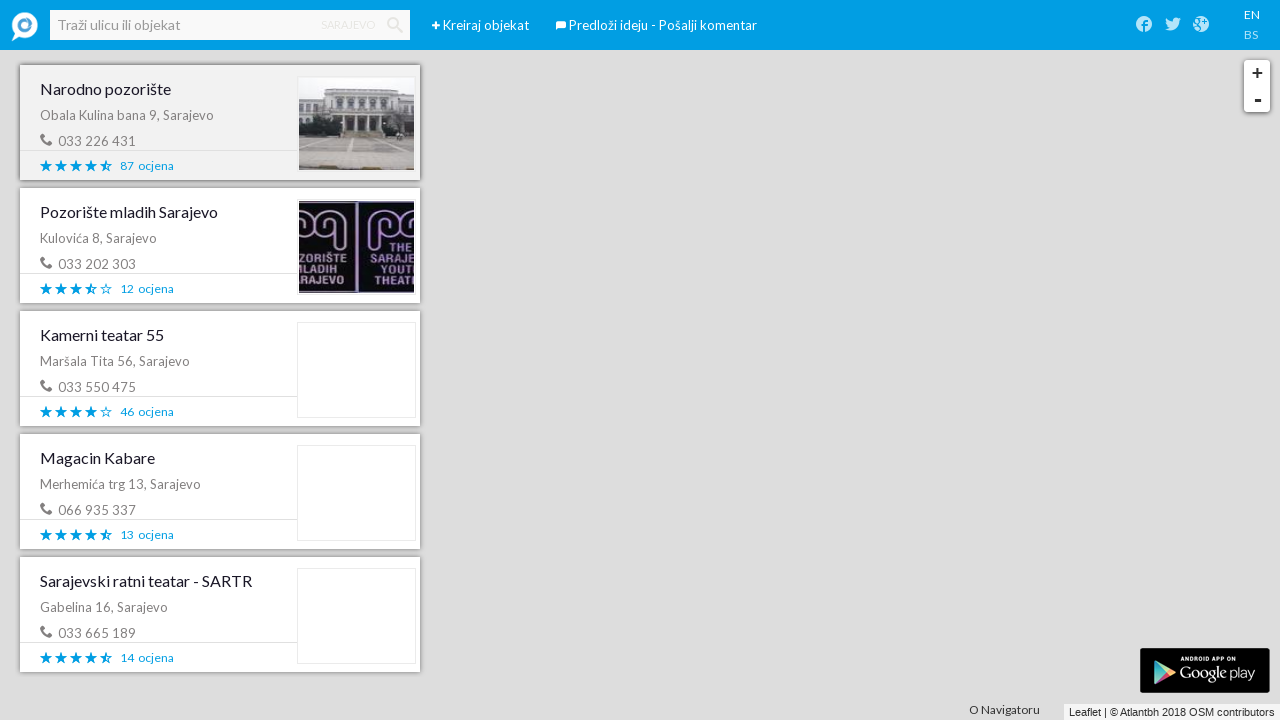

Clicked logo to return to home page at (25, 25) on .logo
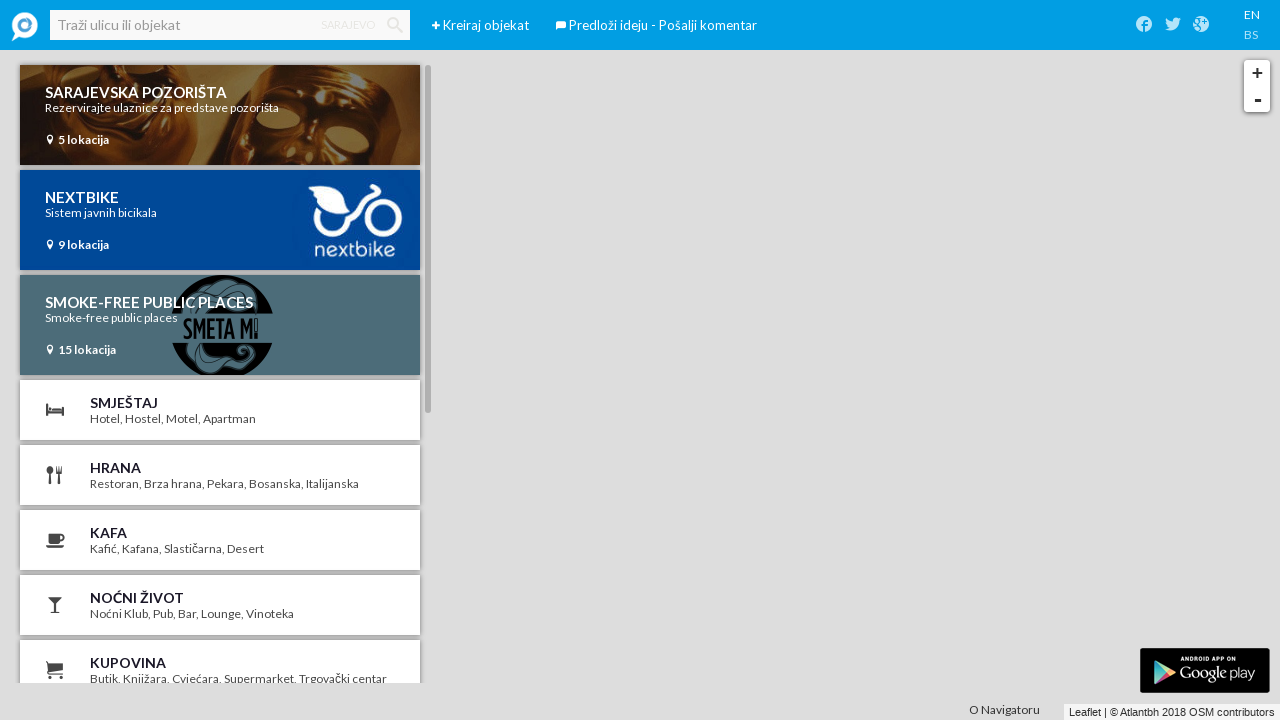

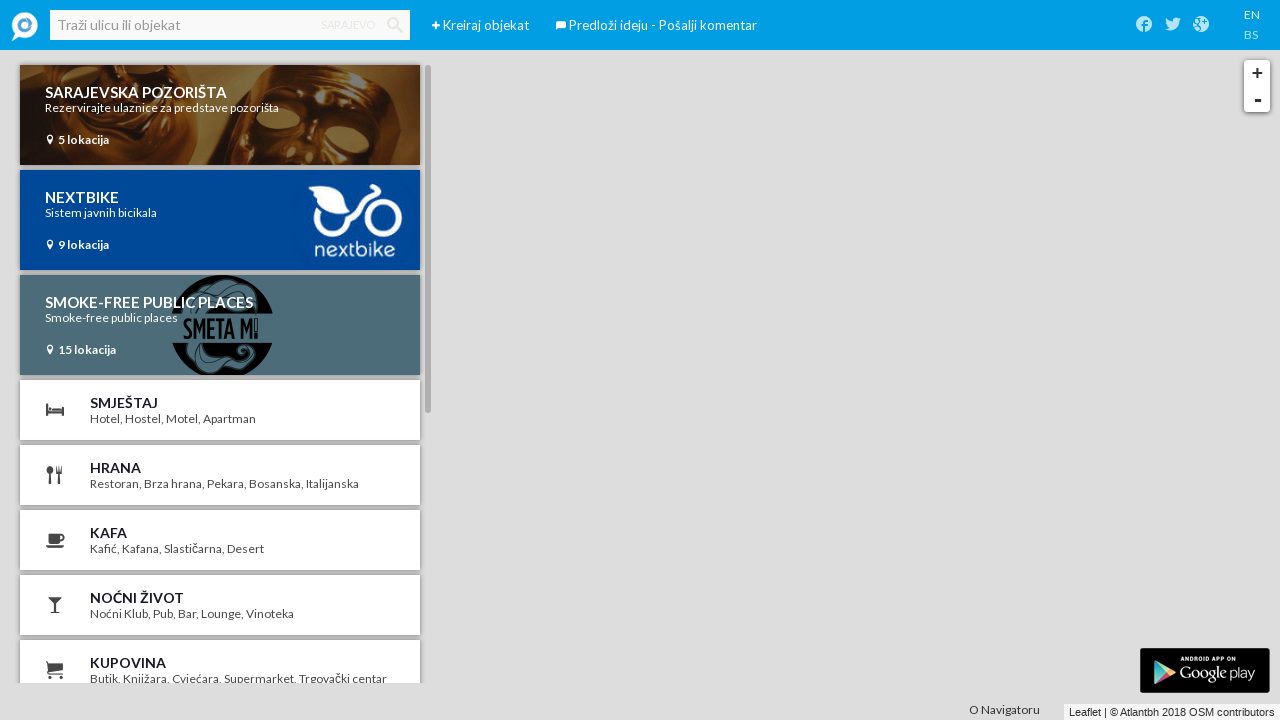